Tests a form with dynamic attributes by filling username and password fields and submitting the form to verify the confirmation message

Starting URL: https://v1.training-support.net/selenium/dynamic-attributes

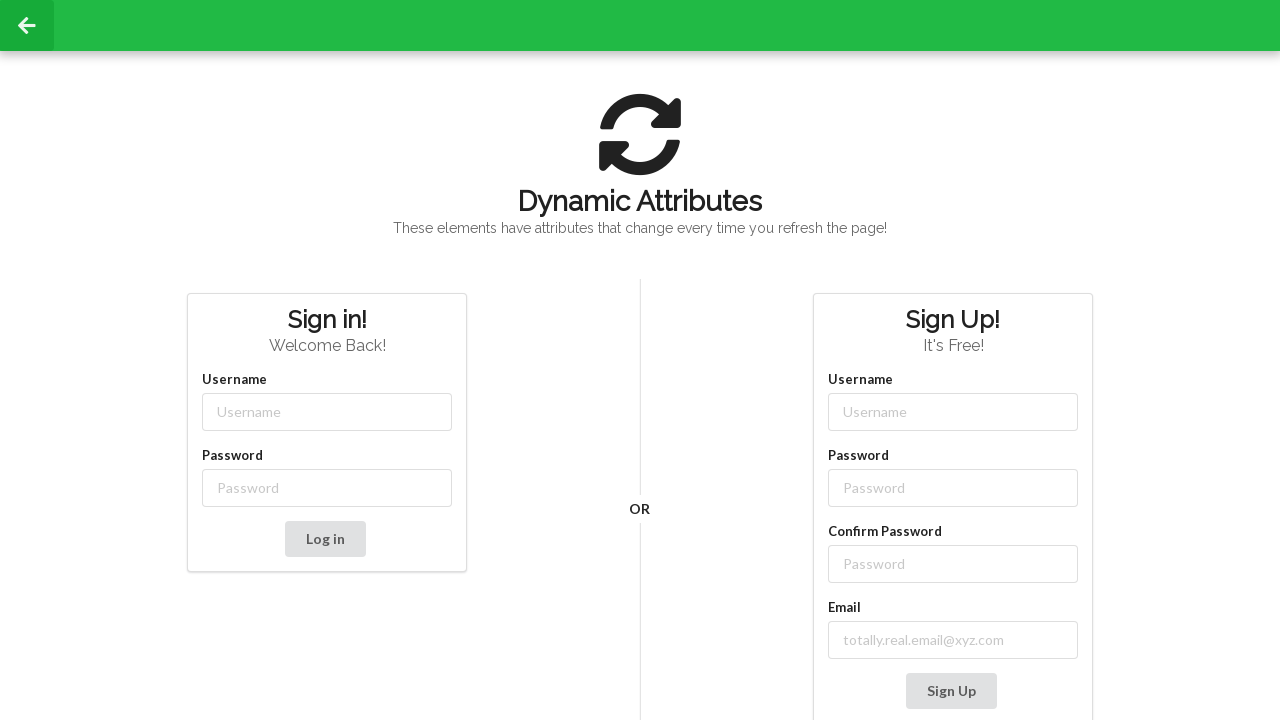

Filled username field with 'admin' using dynamic class selector on //input[@placeholder='Username' and starts-with(@class,'username-')]
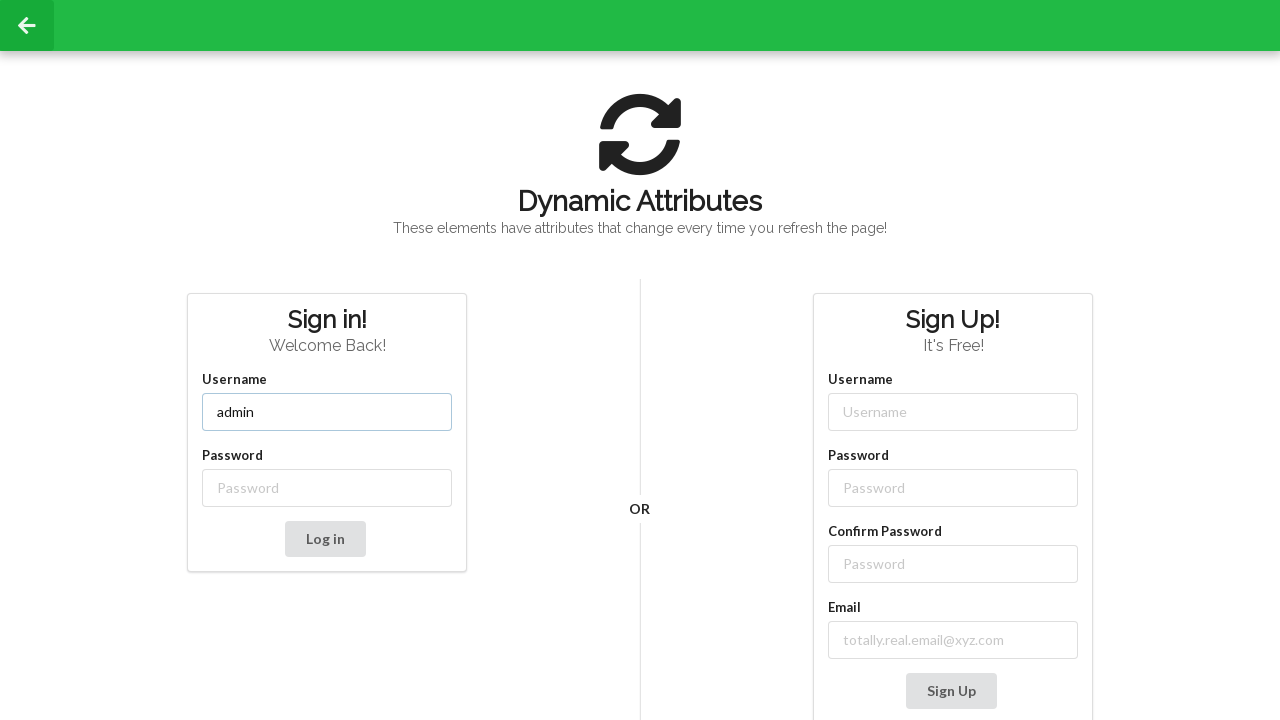

Filled password field with 'password' using dynamic class selector on //input[@placeholder='Password' and starts-with(@class,'password-')]
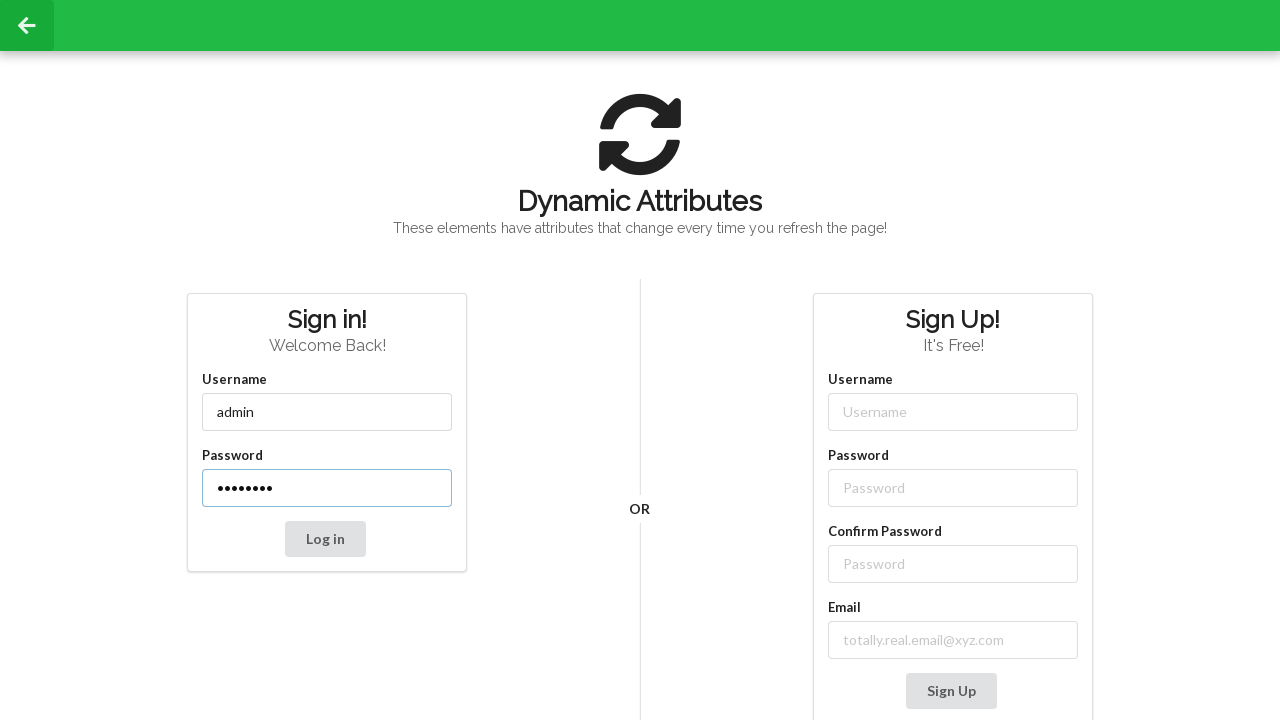

Clicked submit button to submit the form at (325, 539) on xpath=//button[@type='submit']
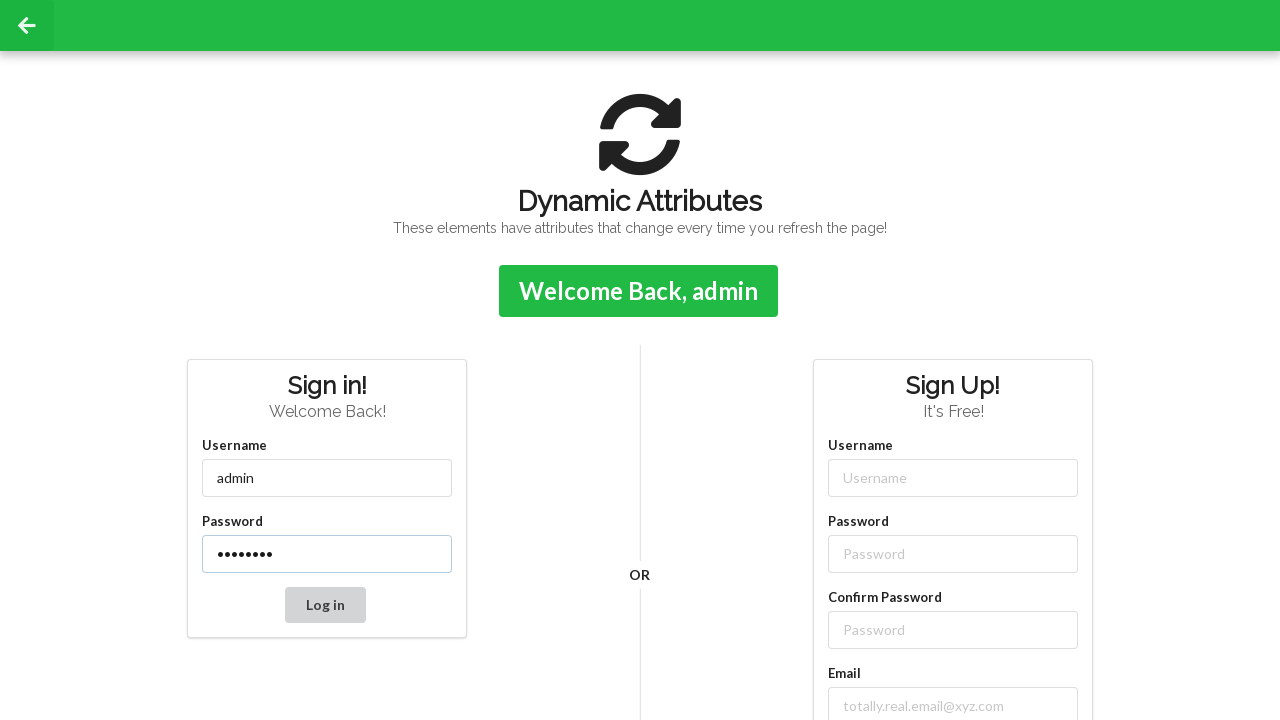

Confirmation message appeared on page
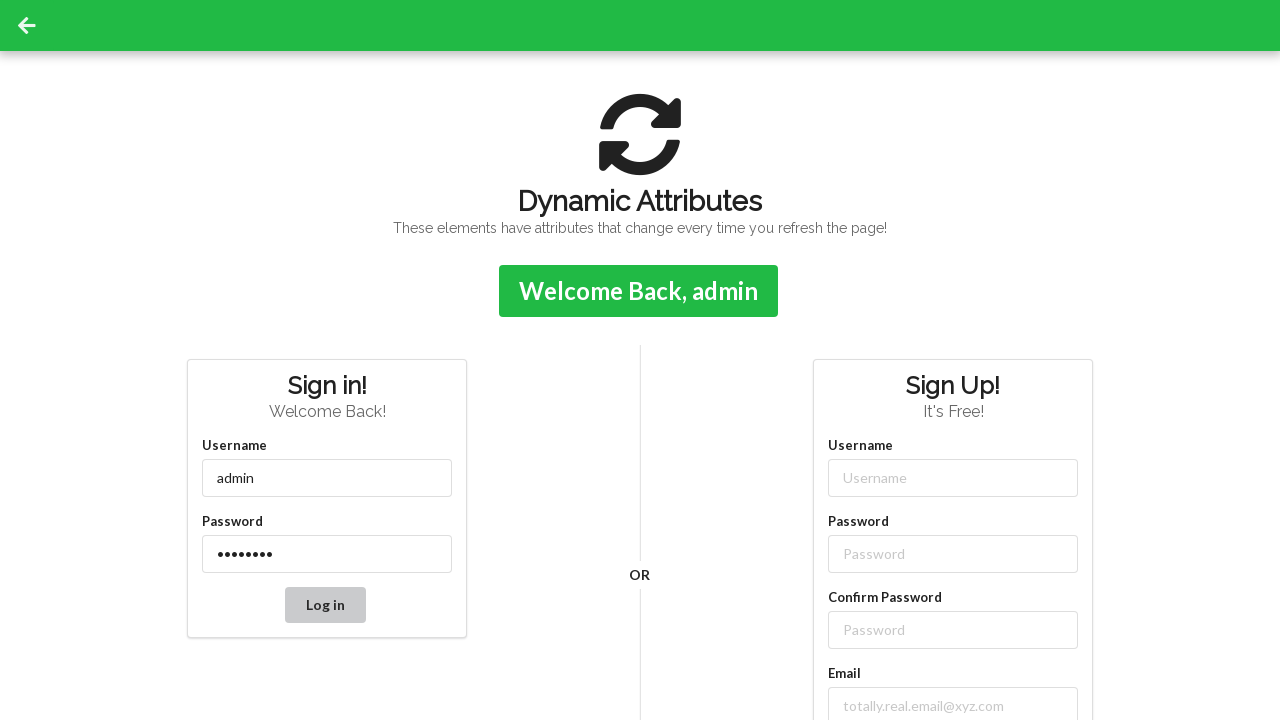

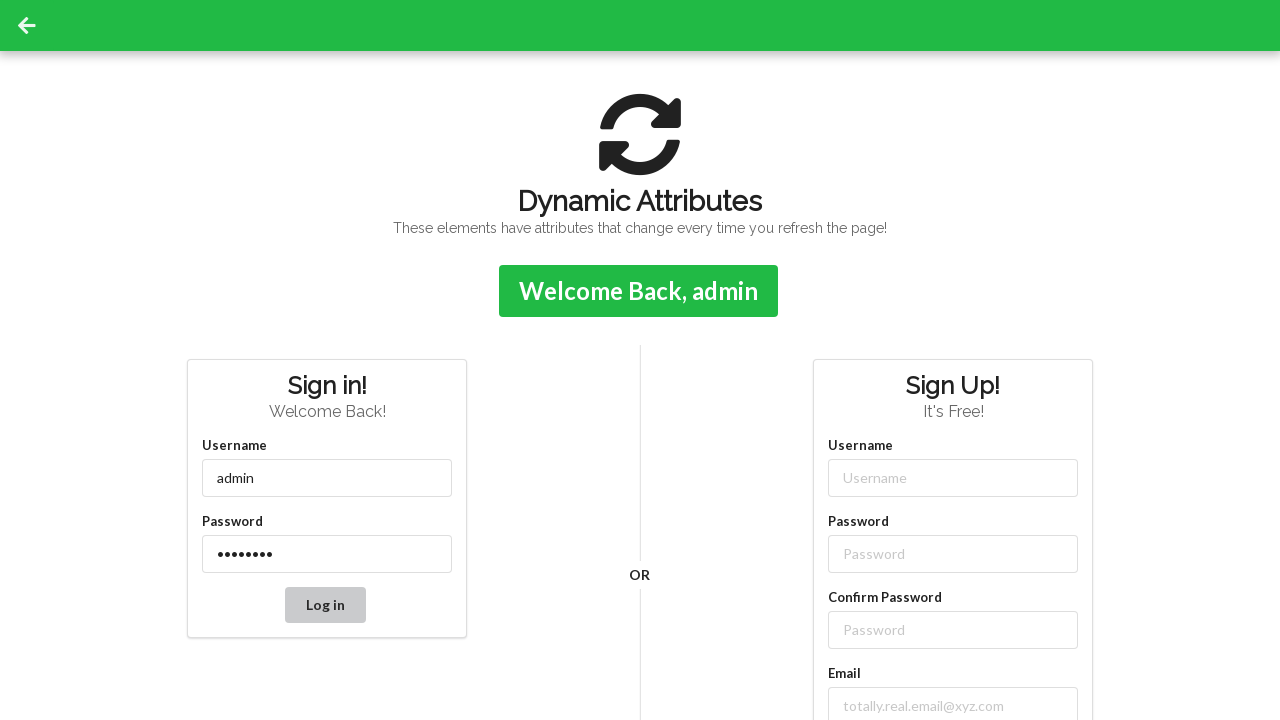